Navigates to BlazeDemo homepage, locates paragraph elements, and clicks on a link within the page structure

Starting URL: https://blazedemo.com

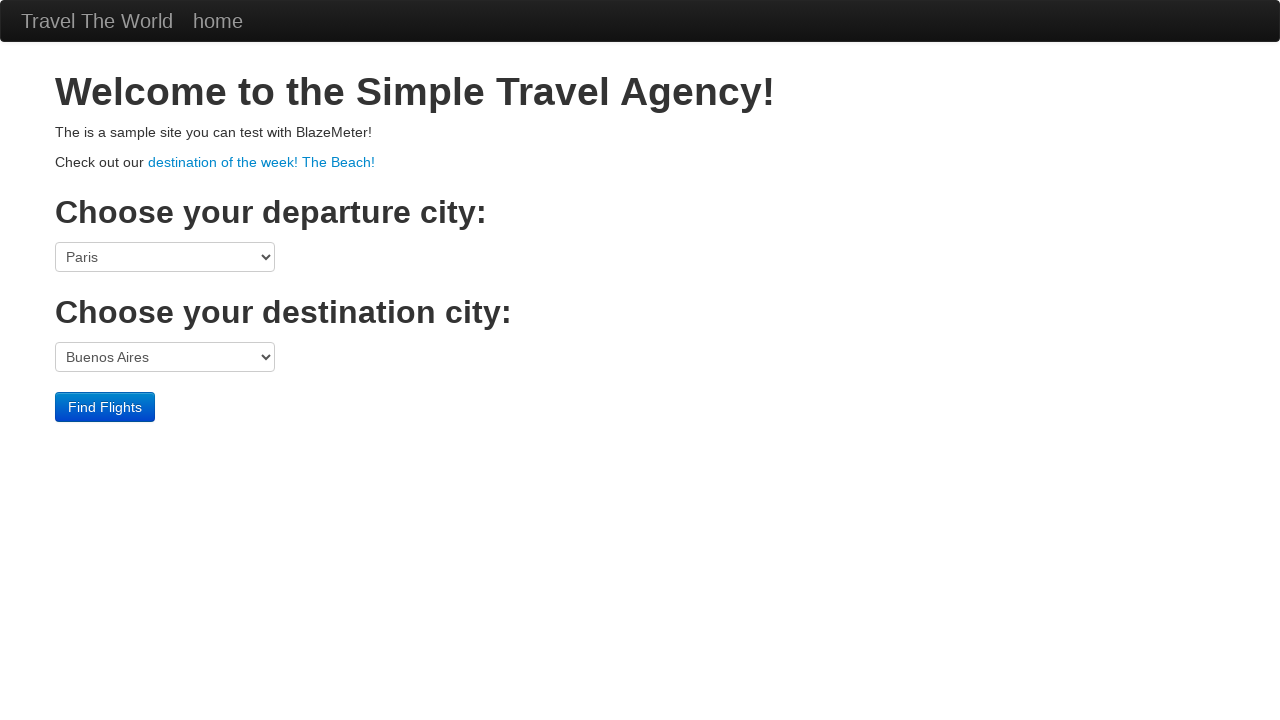

Waited for paragraph element to load
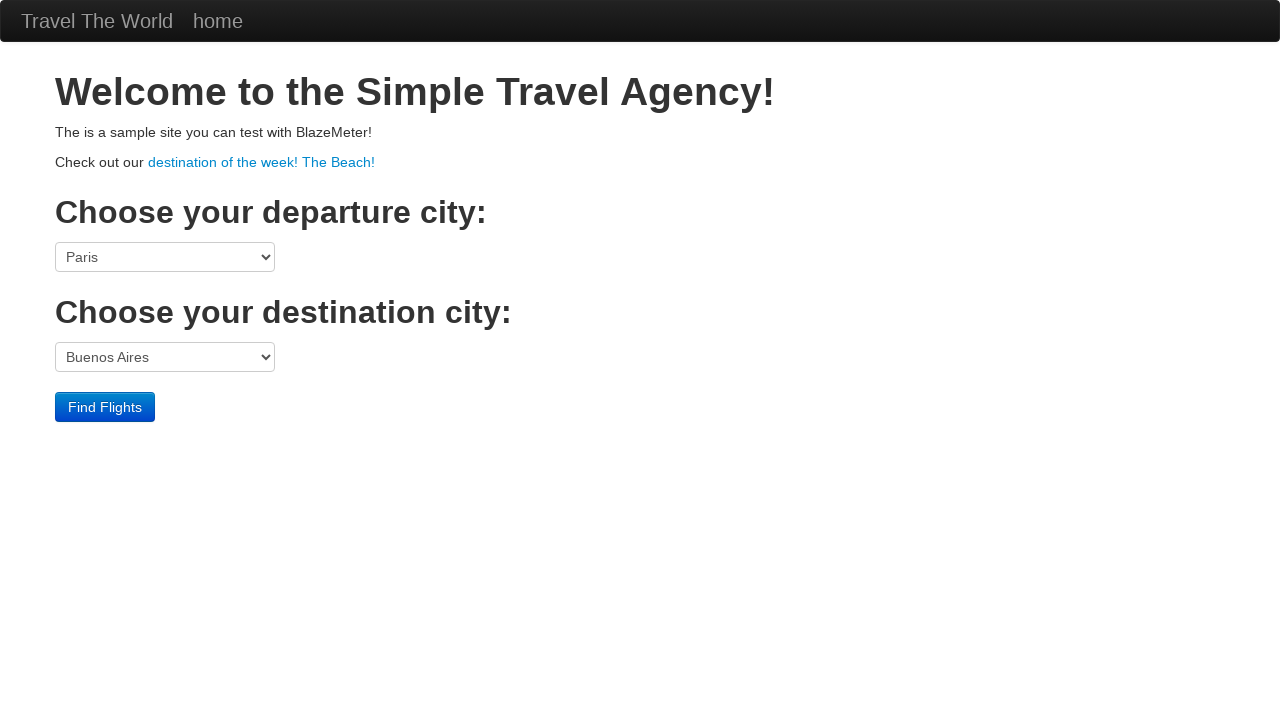

Located all paragraph elements for verification
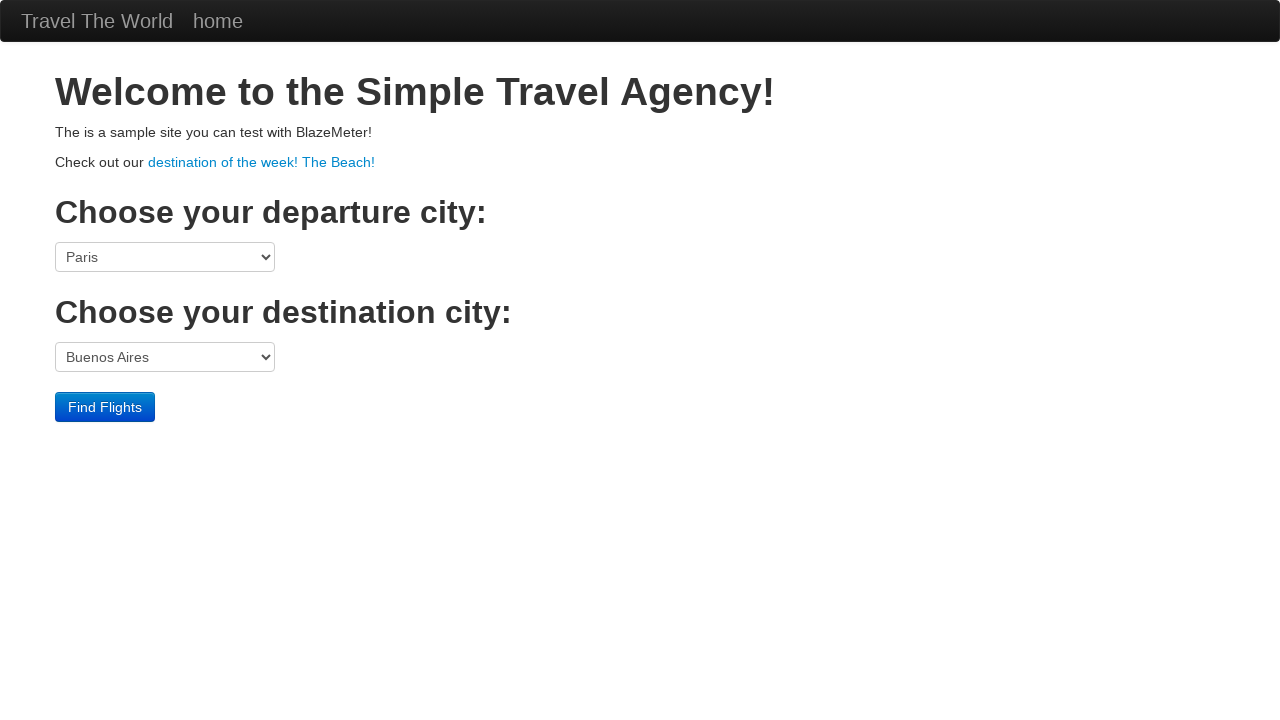

Clicked on link within paragraph sibling of h1 element at (262, 162) on xpath=//h1/../p/a
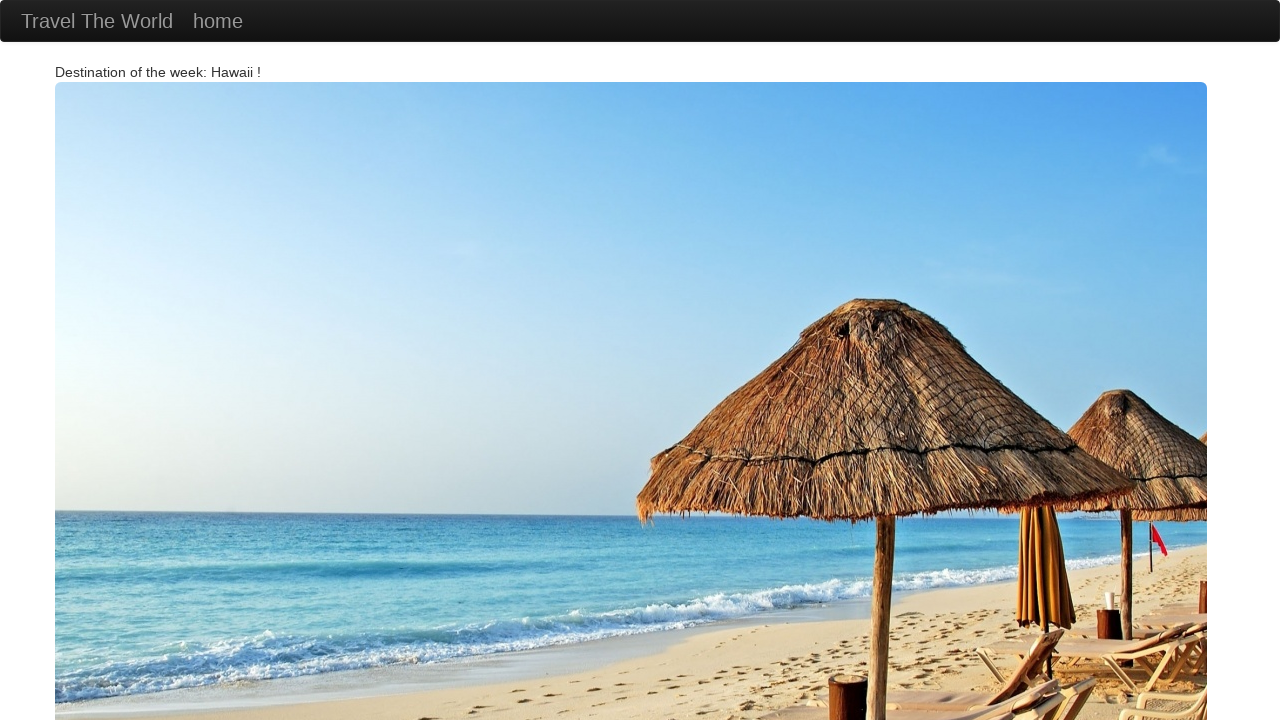

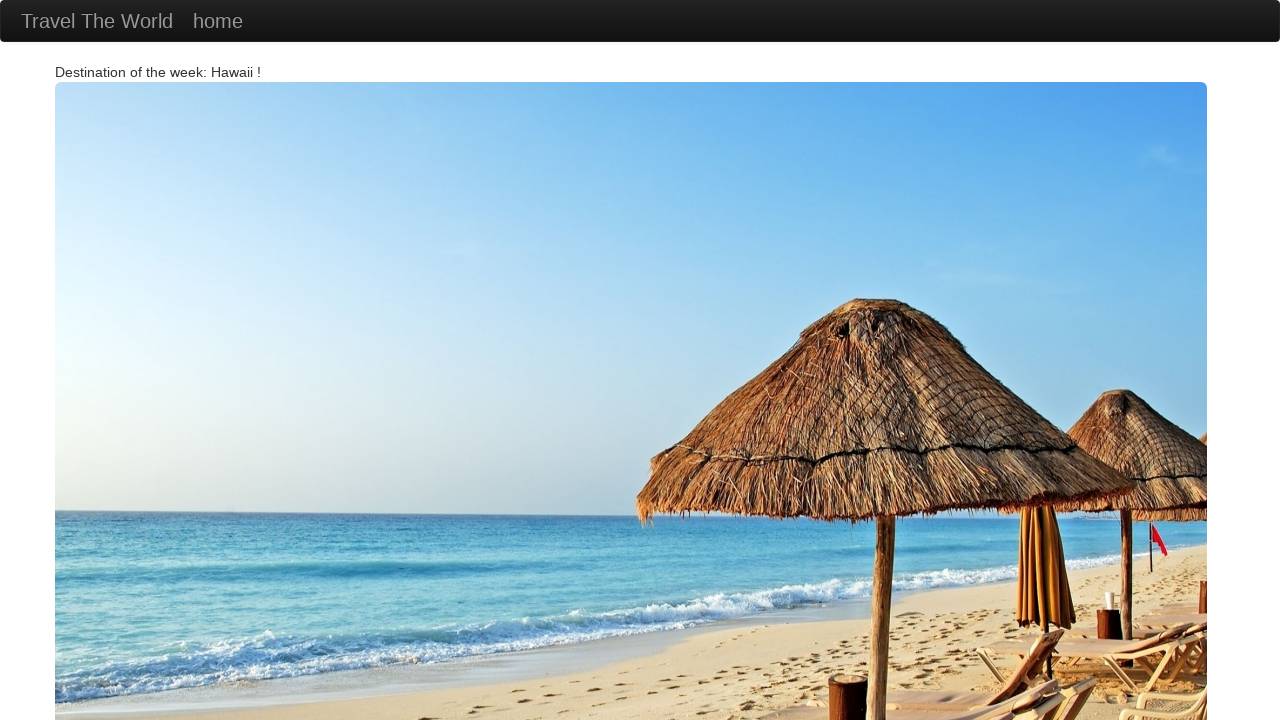